Opens the OrangeHRM demo page, maximizes the browser window, and validates that the page title equals "OrangeHRM" and the URL matches the expected value.

Starting URL: https://opensource-demo.orangehrmlive.com/

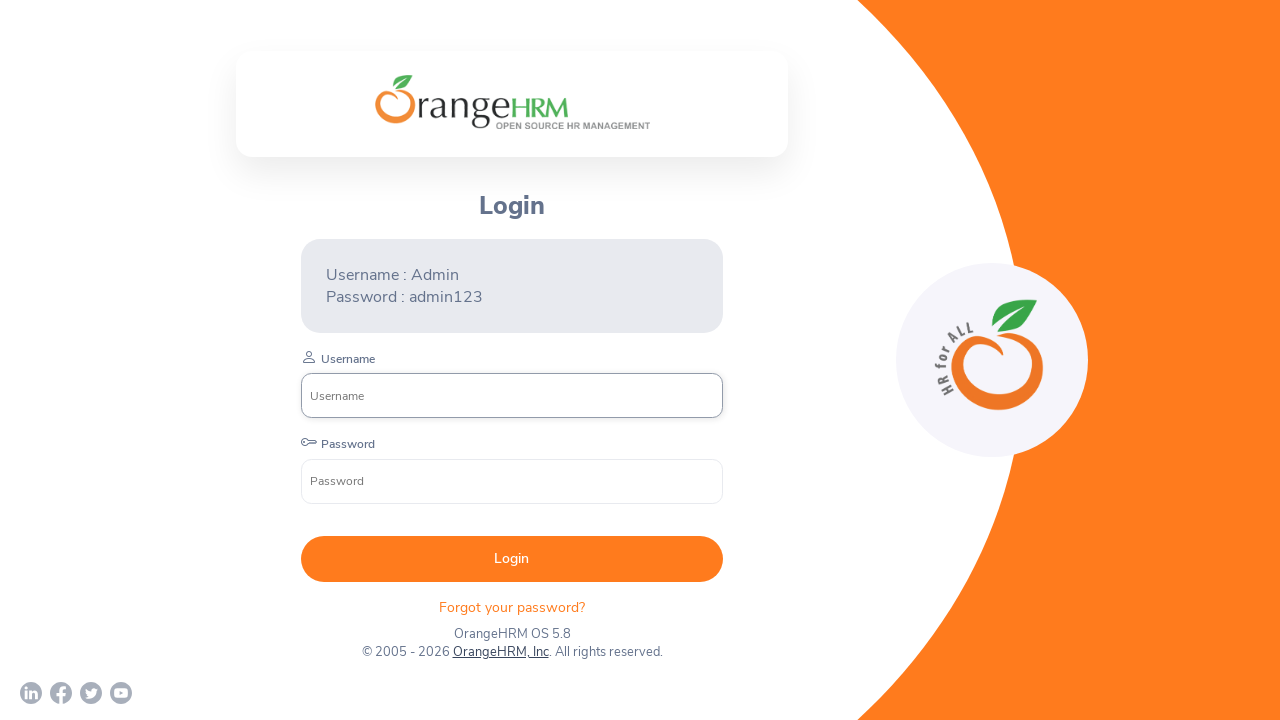

Set browser viewport to 1920x1080
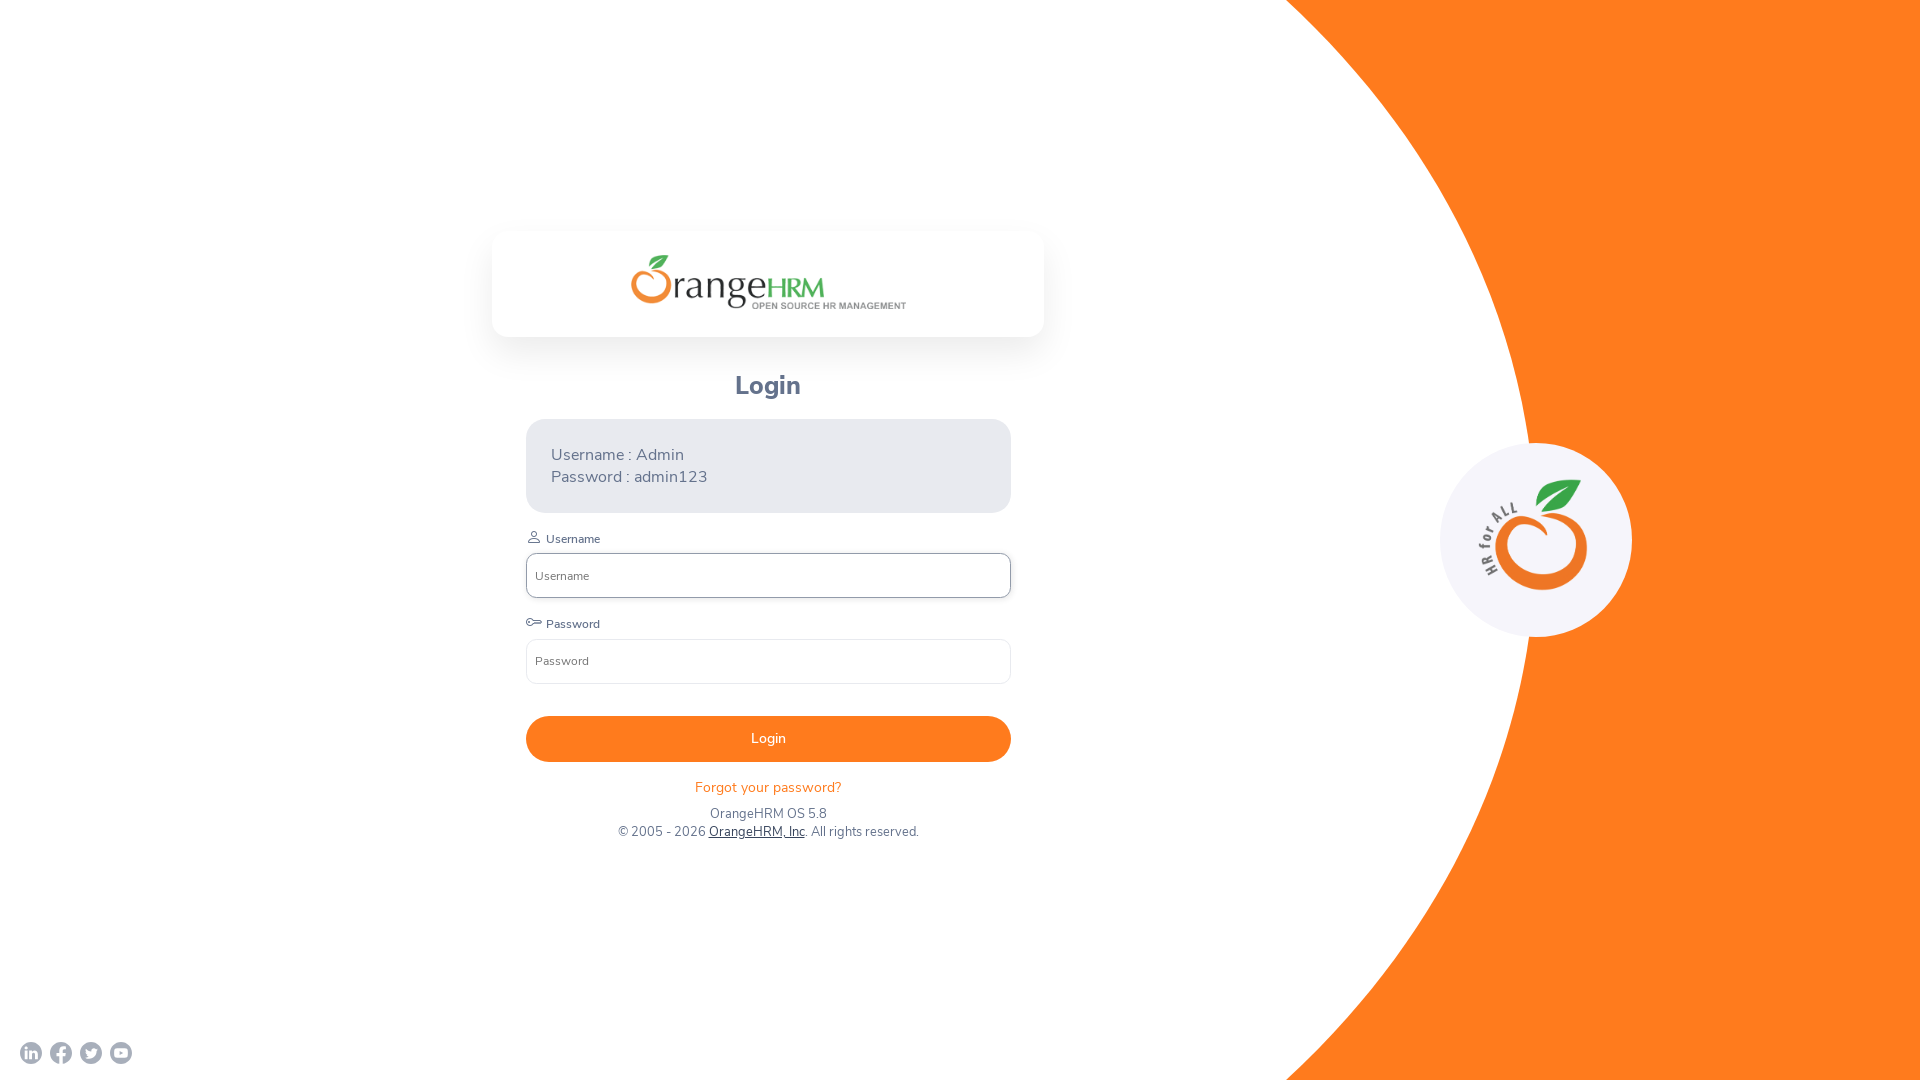

Waited for page to load (domcontentloaded)
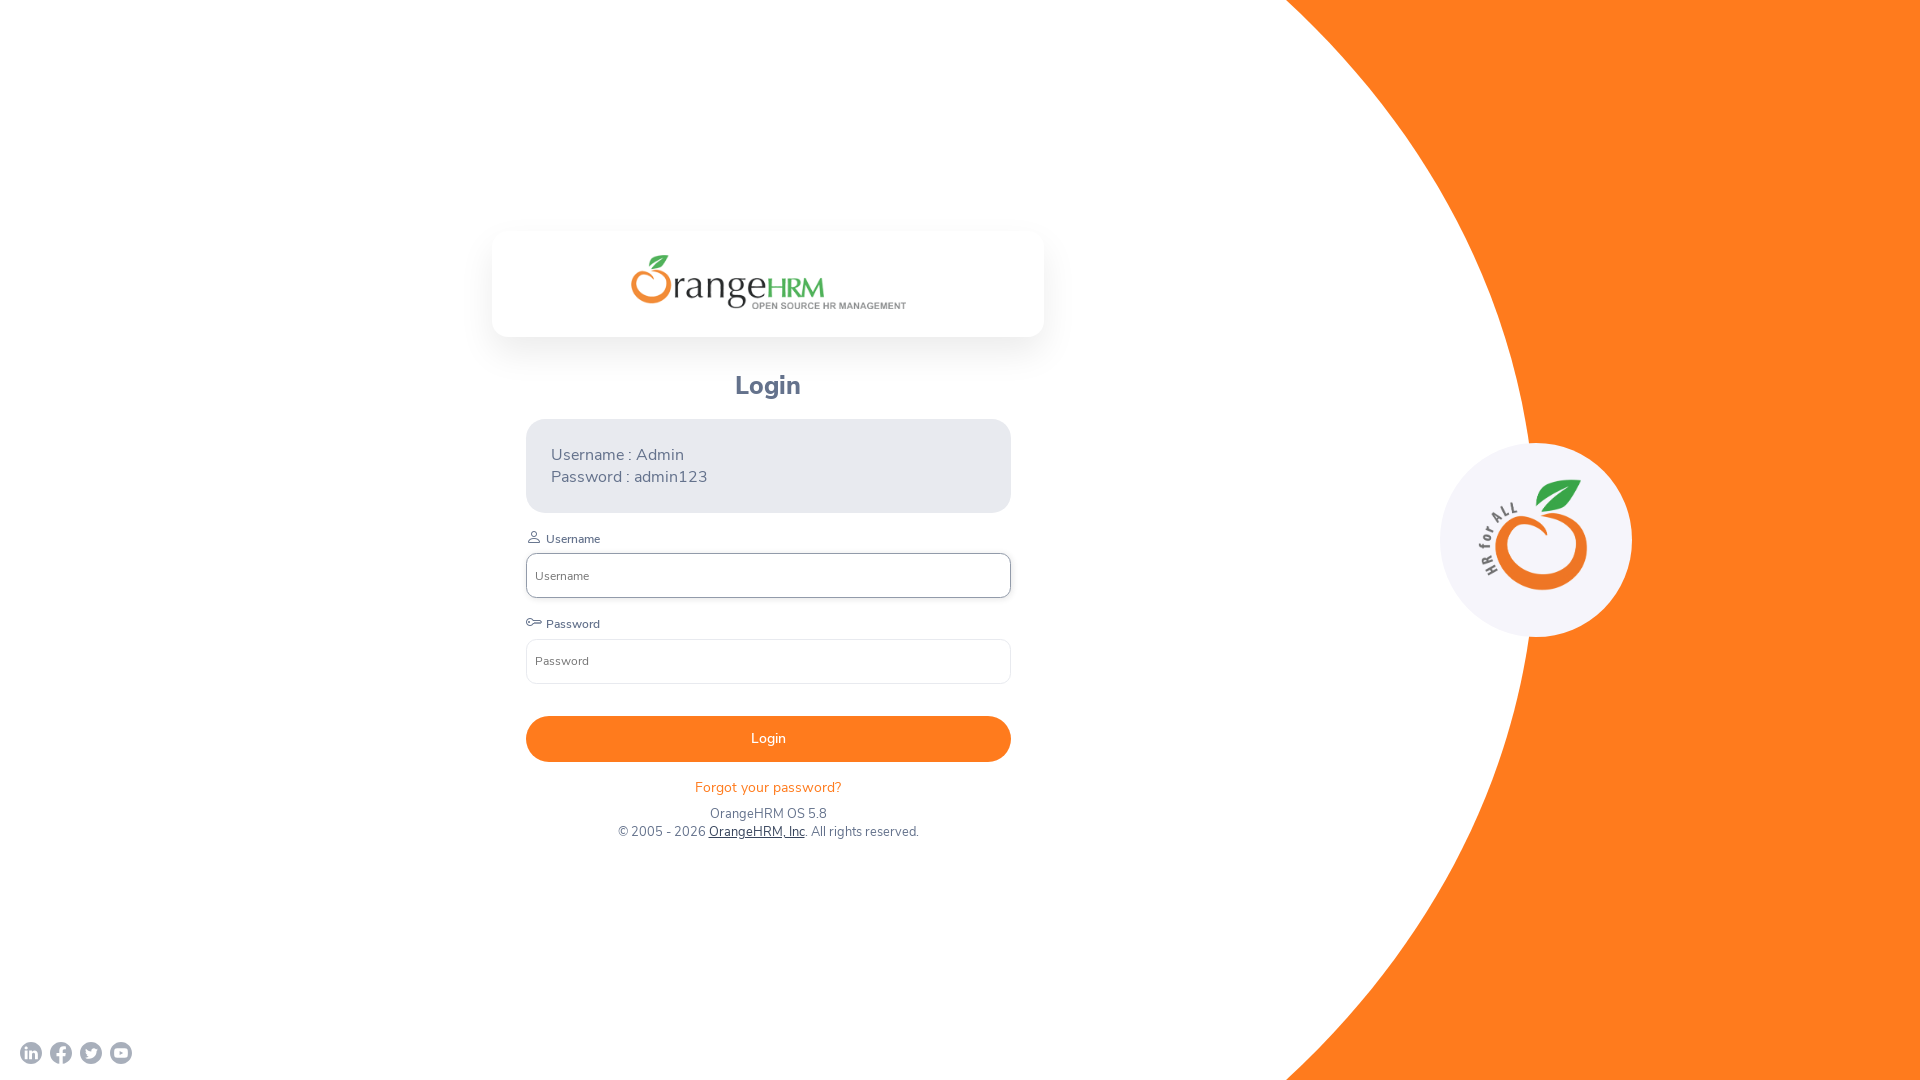

Retrieved page title: OrangeHRM
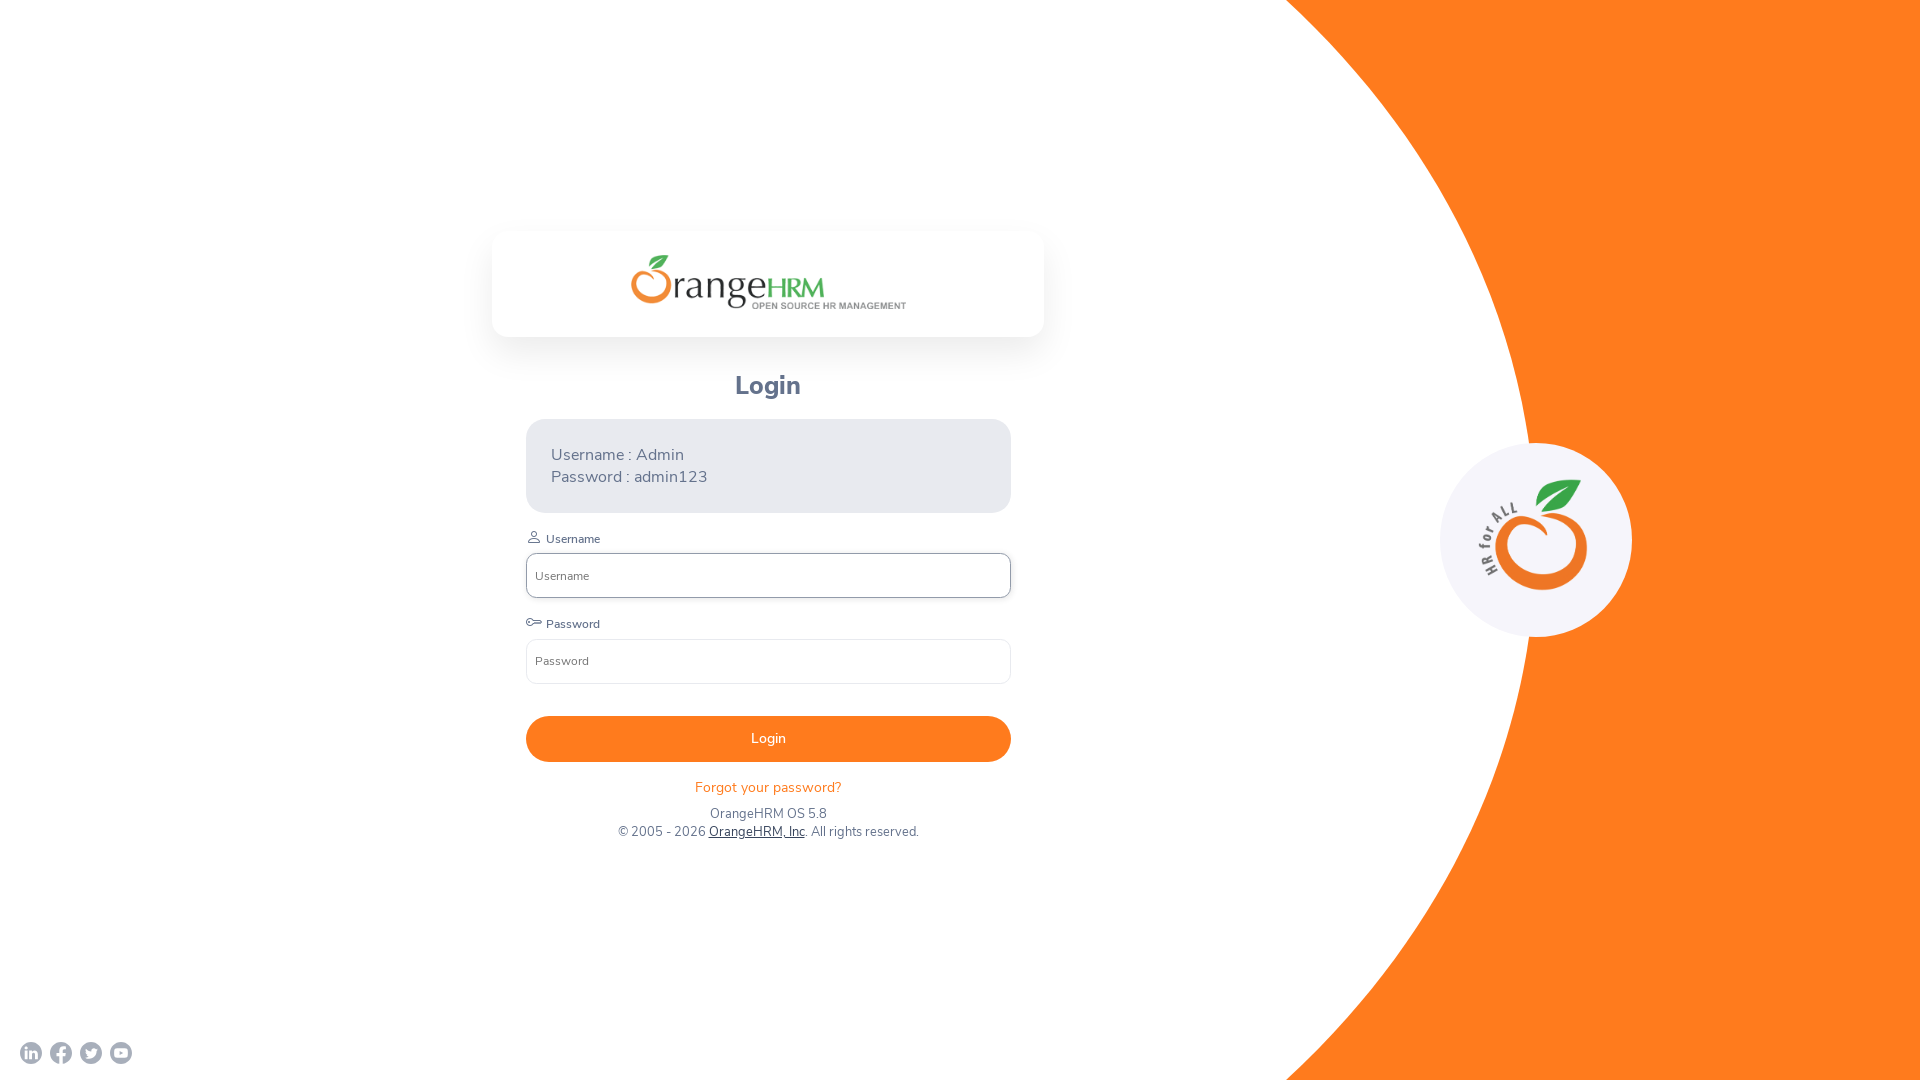

Page title validation passed - title equals 'OrangeHRM'
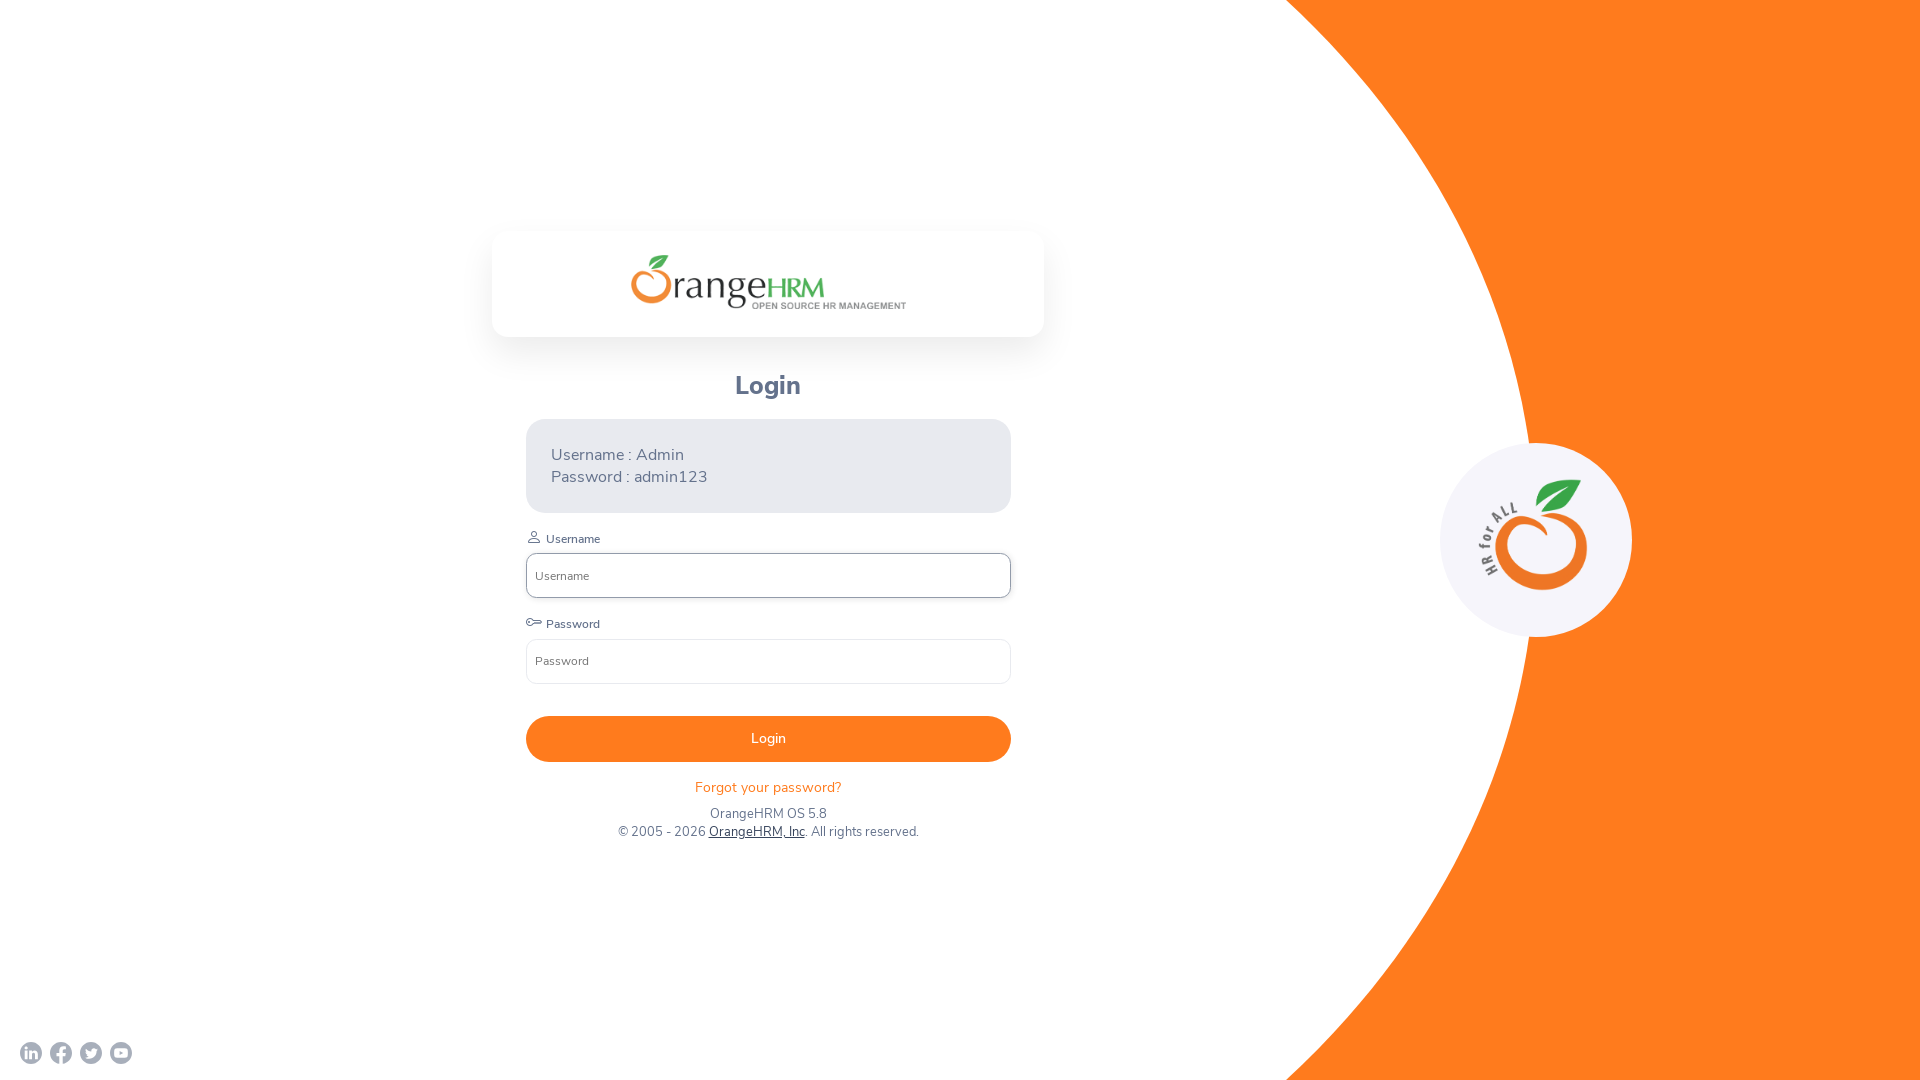

Retrieved current URL: https://opensource-demo.orangehrmlive.com/web/index.php/auth/login
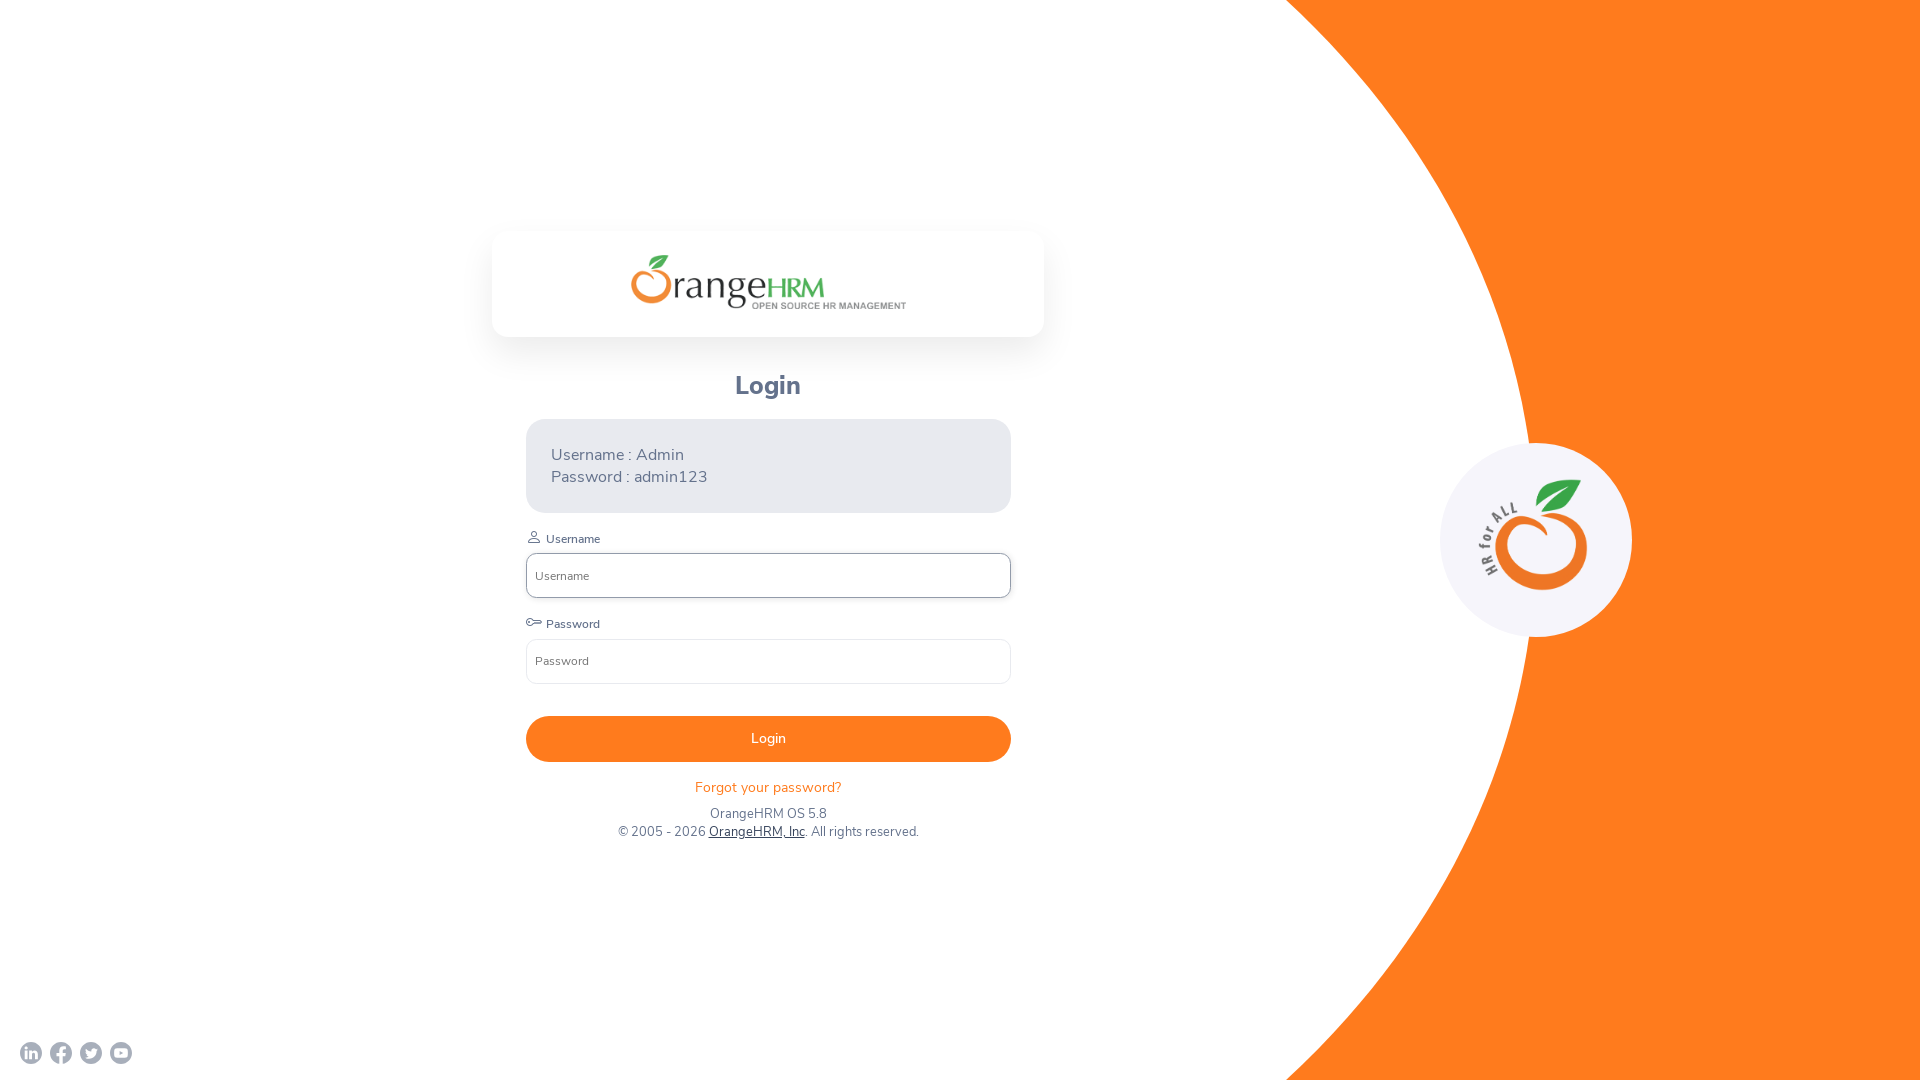

URL validation failed - URL does not match expected value
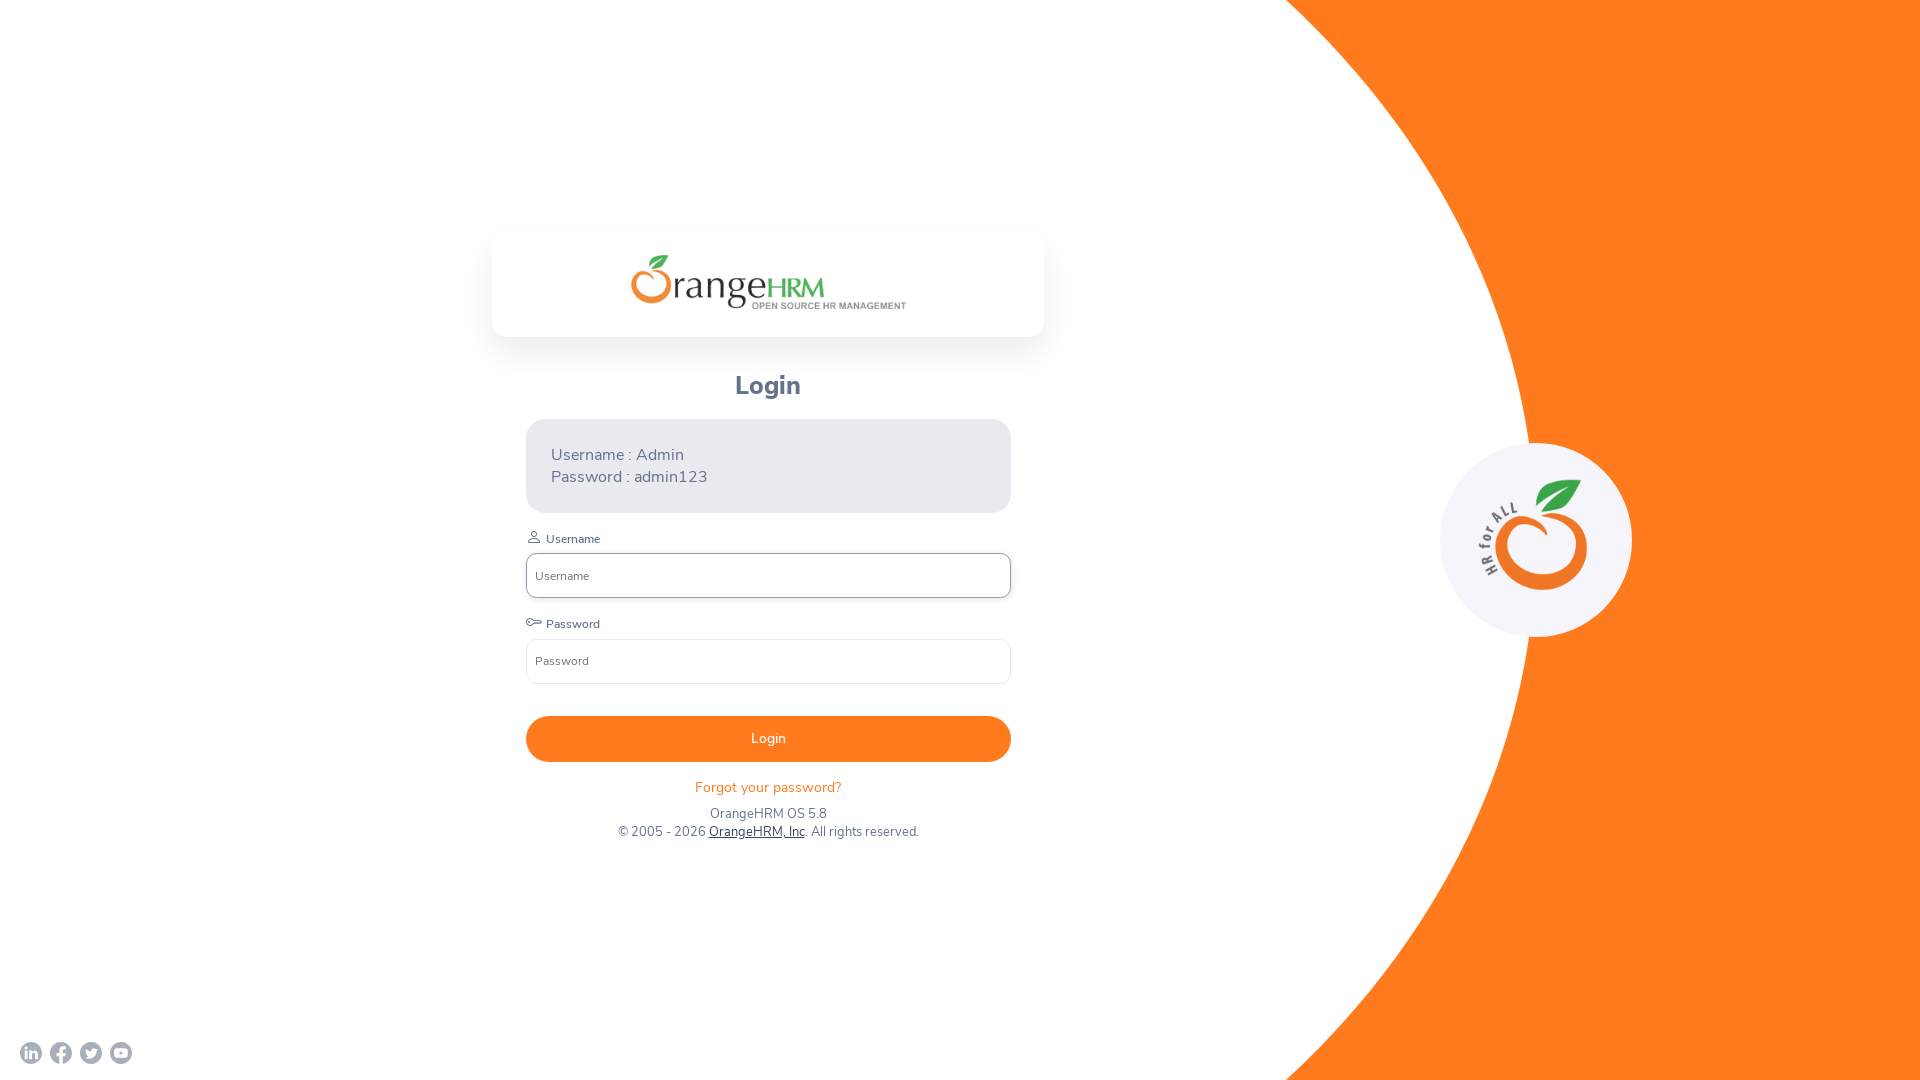

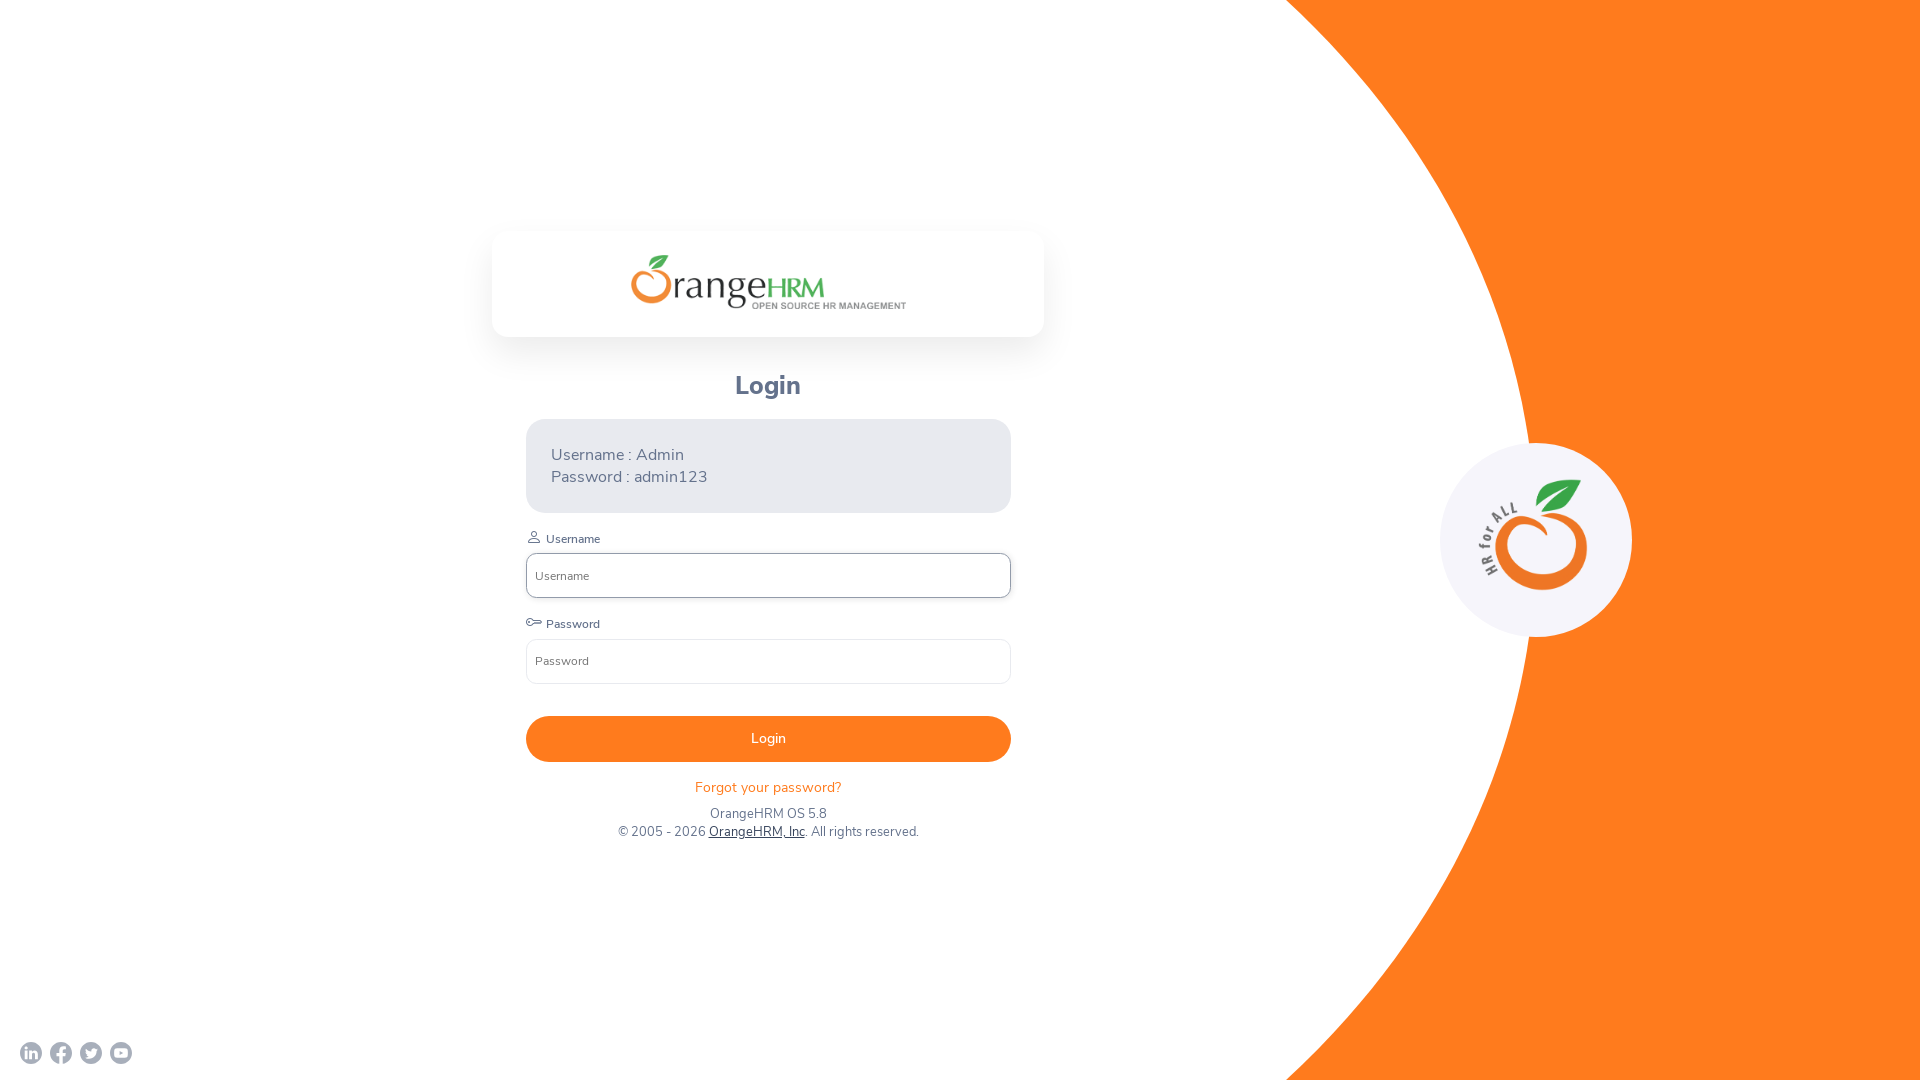